Opens the LG India TVs product page and waits briefly to verify the page loads successfully.

Starting URL: https://www.lg.com/in/tvs

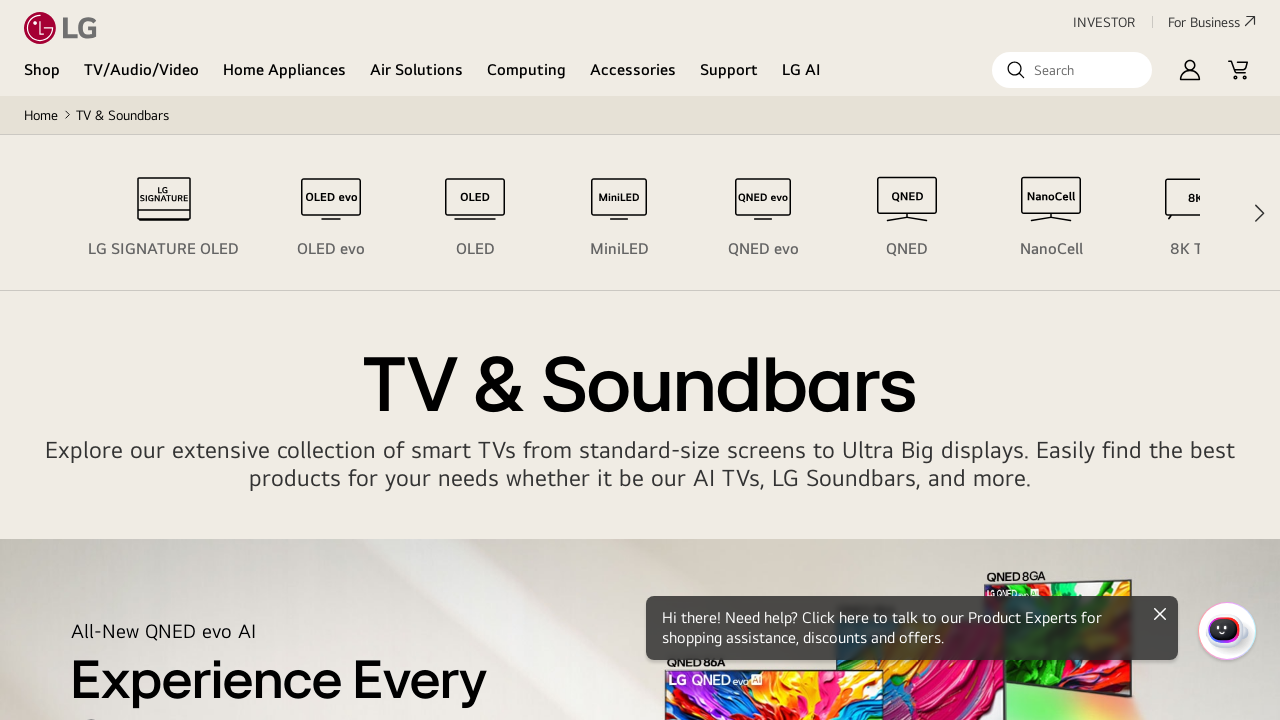

Waited for DOM content to load on LG India TVs product page
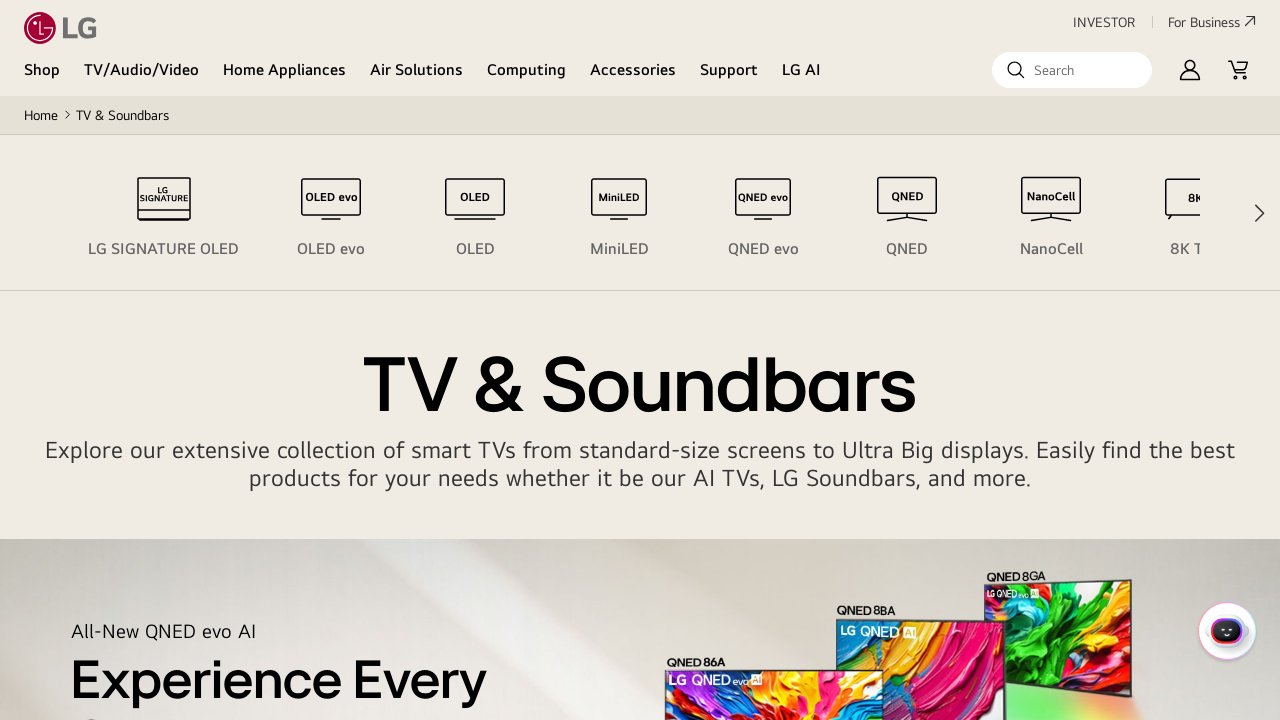

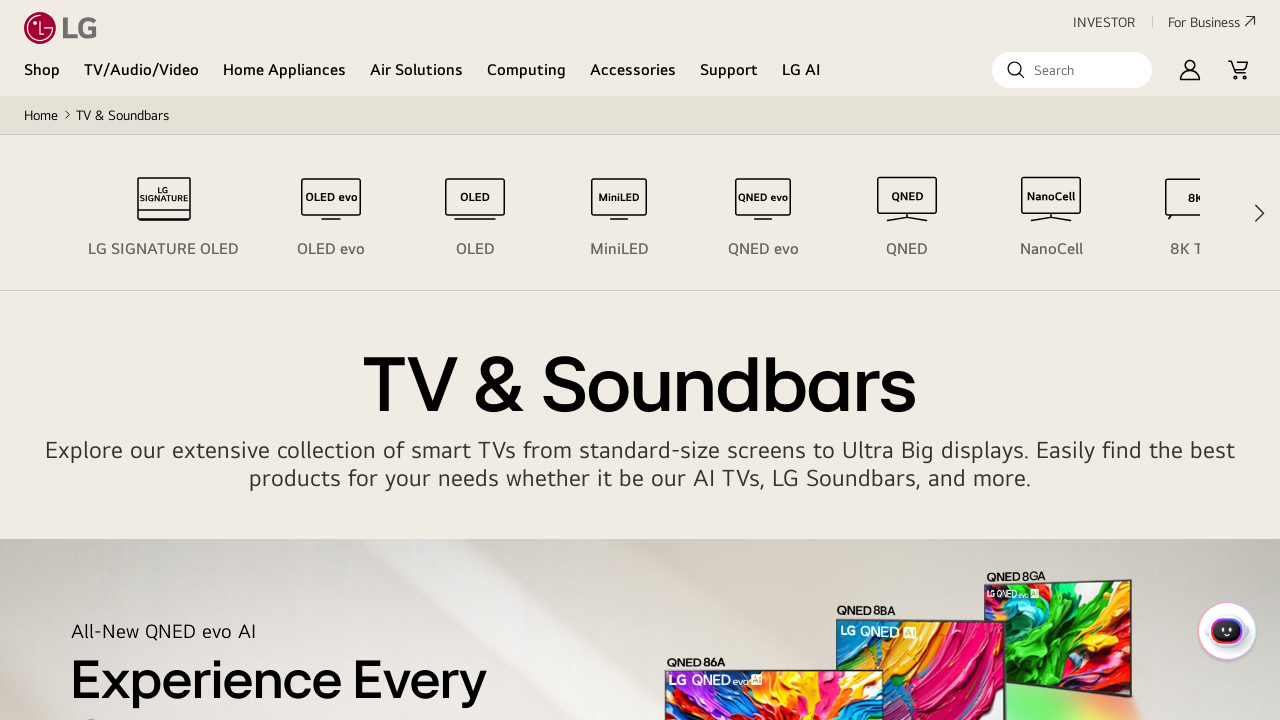